Navigates to the Playwright homepage and clicks the "Get Started" link to access the getting started documentation

Starting URL: https://playwright.dev/

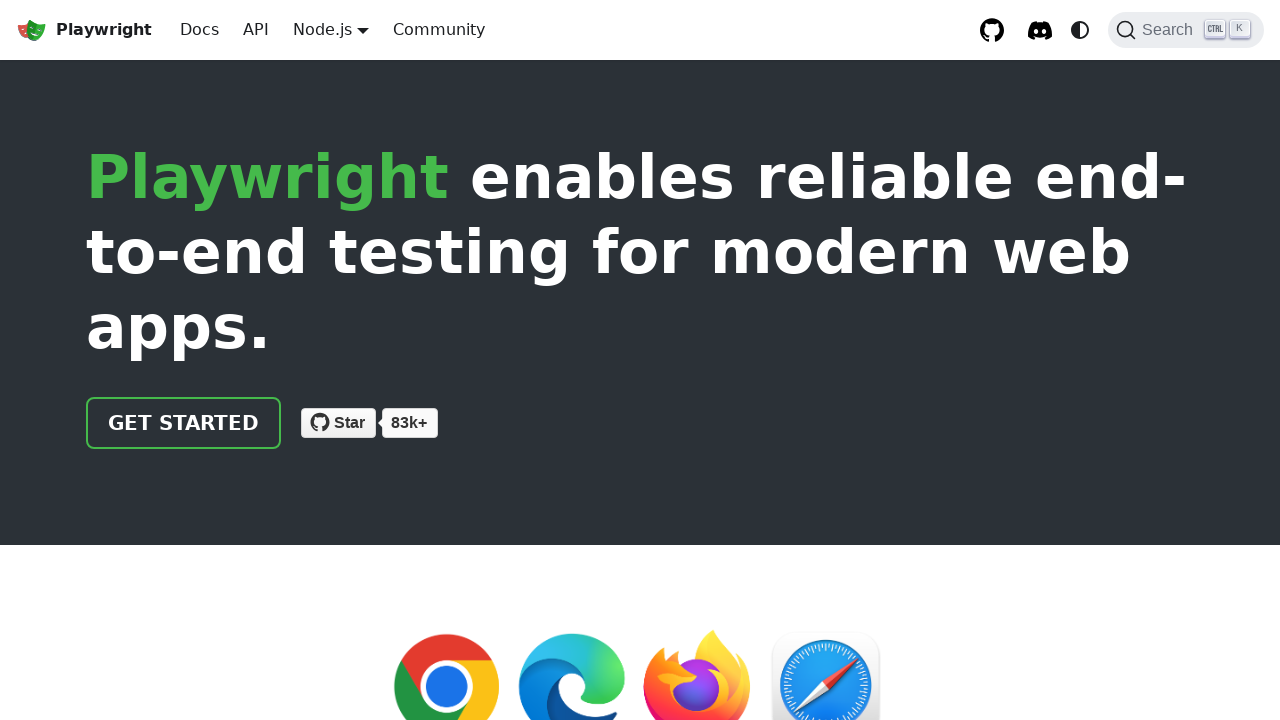

Playwright homepage loaded (domcontentloaded)
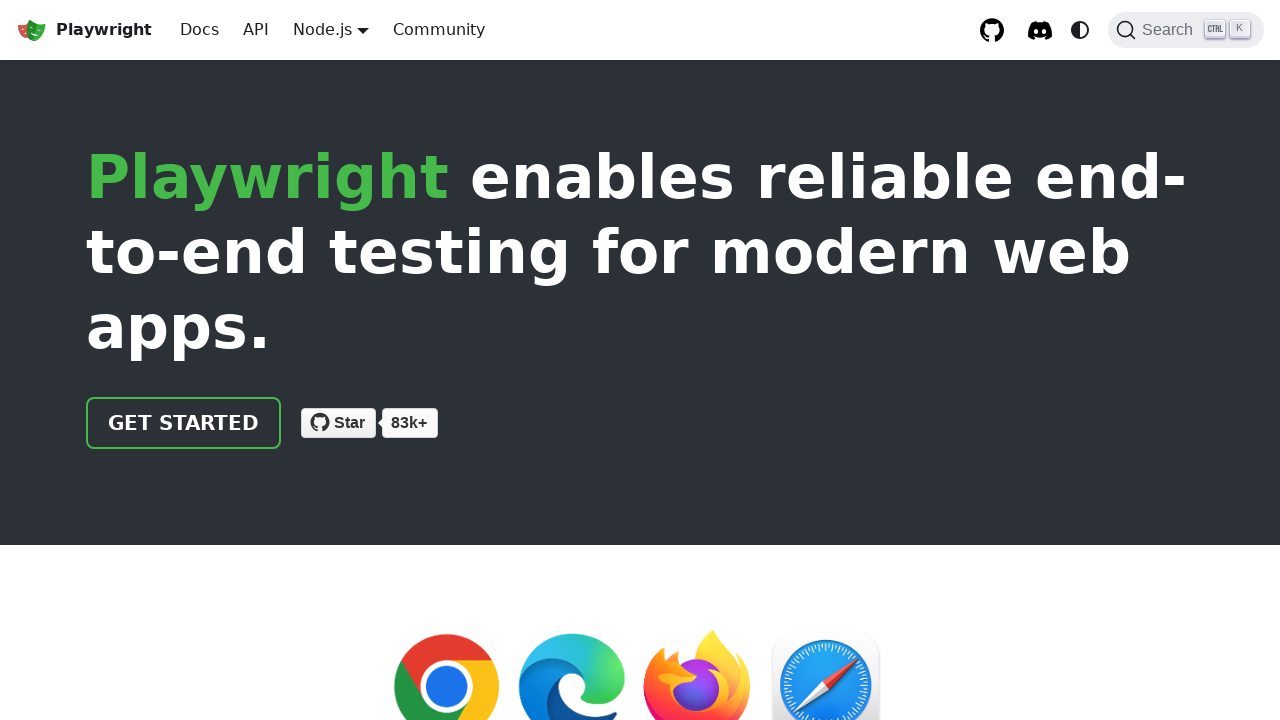

Clicked 'Get Started' link at (184, 423) on internal:text="Get Started"i
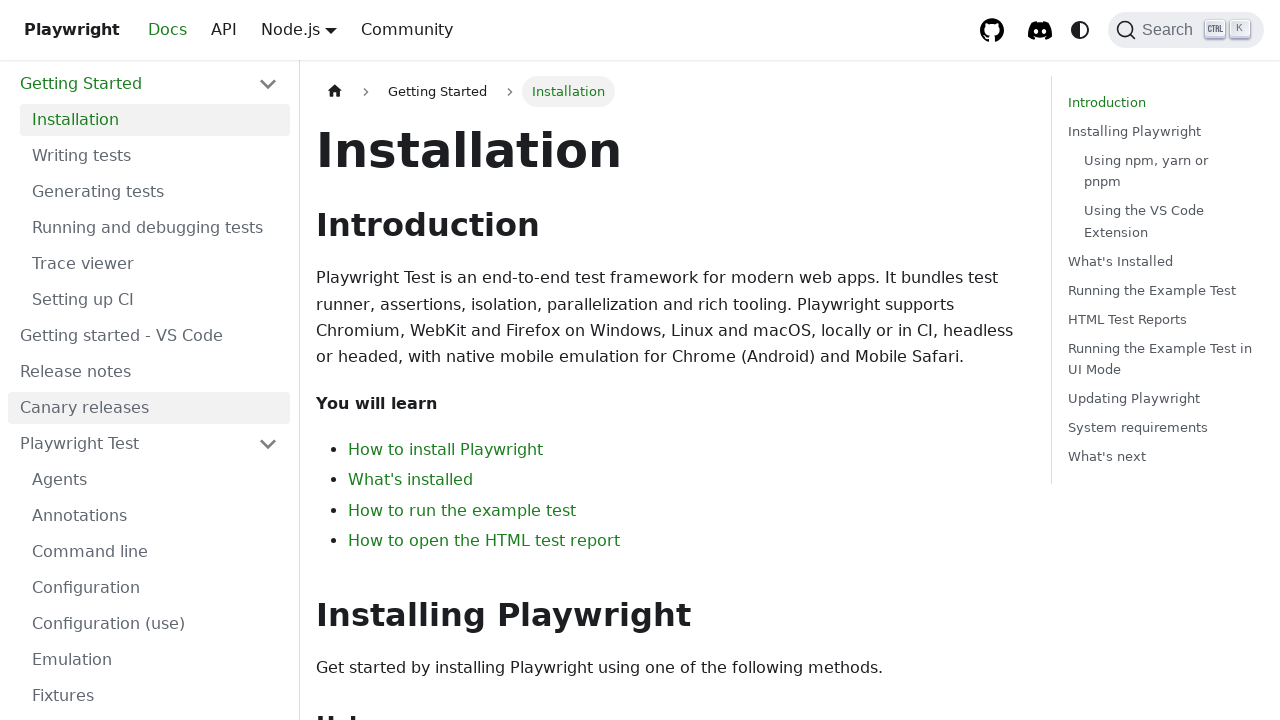

Getting started documentation page loaded (domcontentloaded)
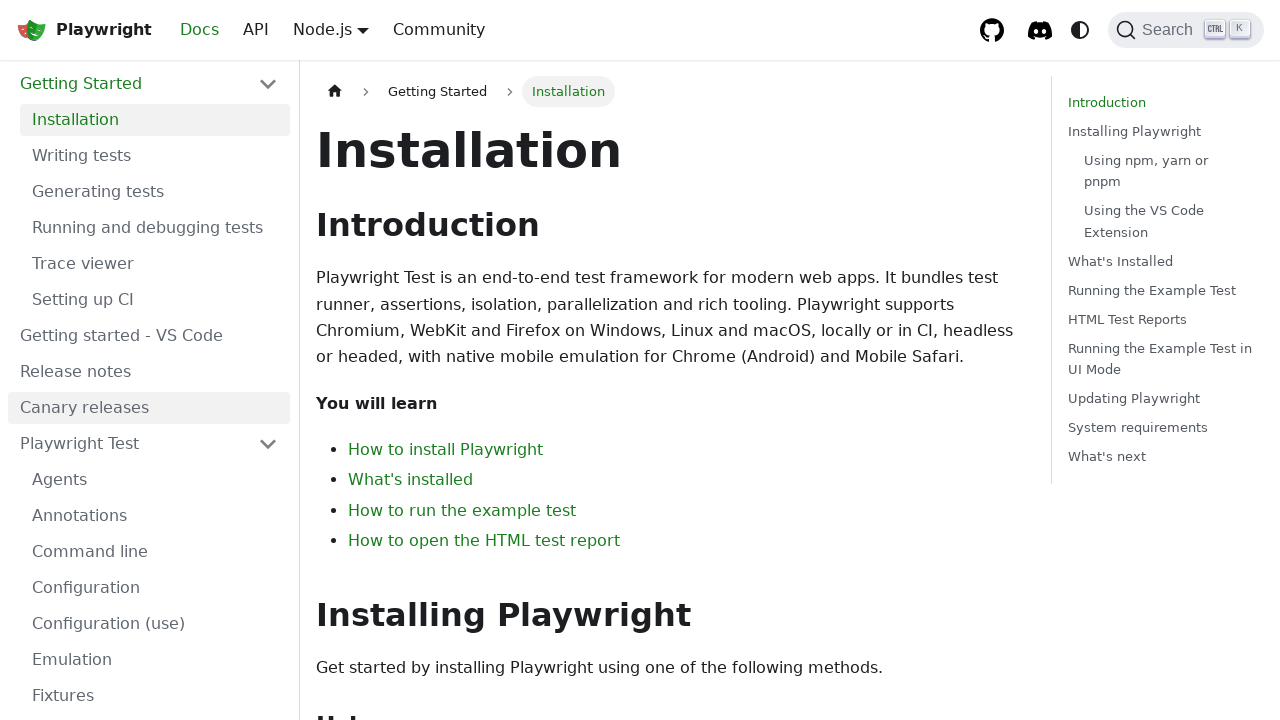

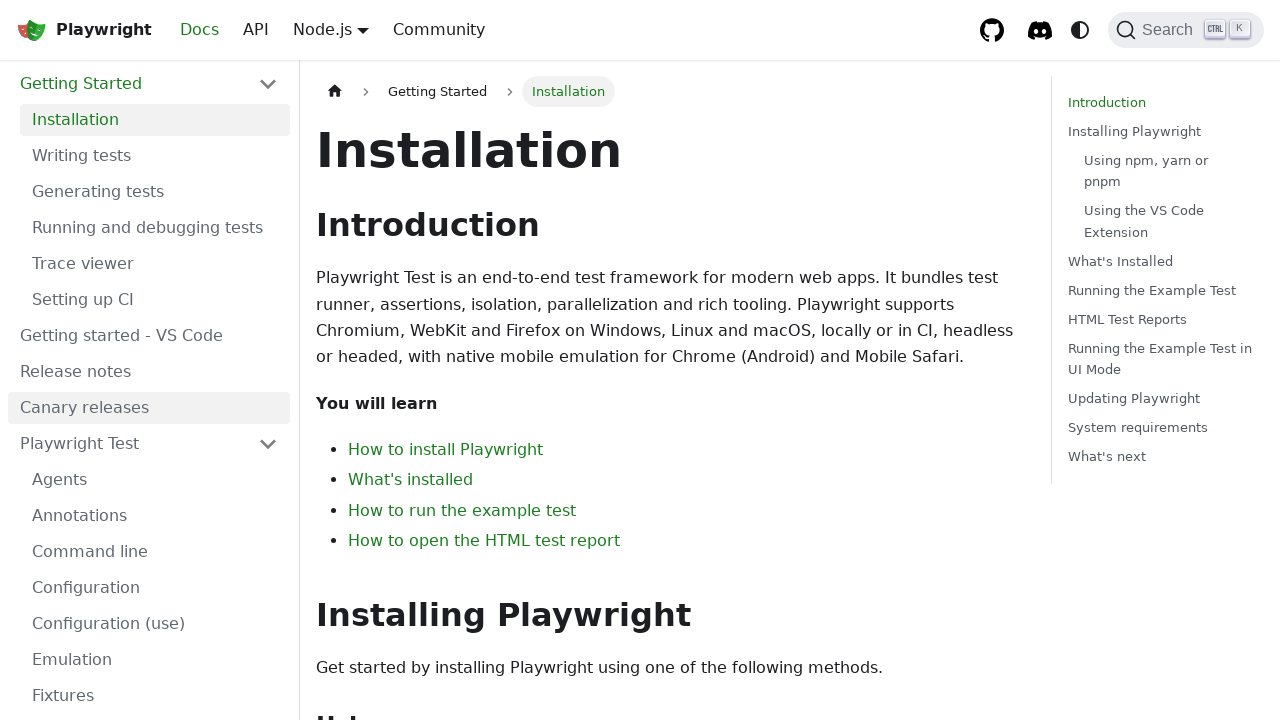